Tests e-commerce functionality by adding multiple items to cart, proceeding to checkout, and applying a promo code

Starting URL: https://rahulshettyacademy.com/seleniumPractise

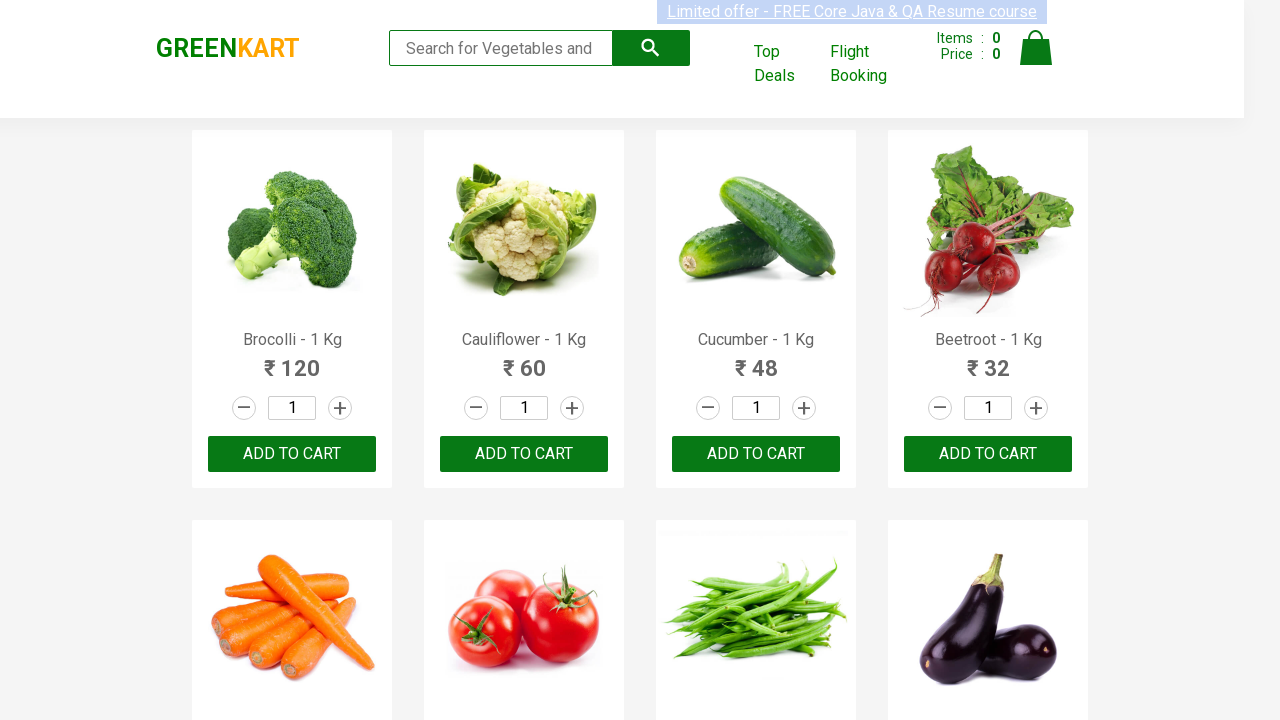

Retrieved all product elements from the page
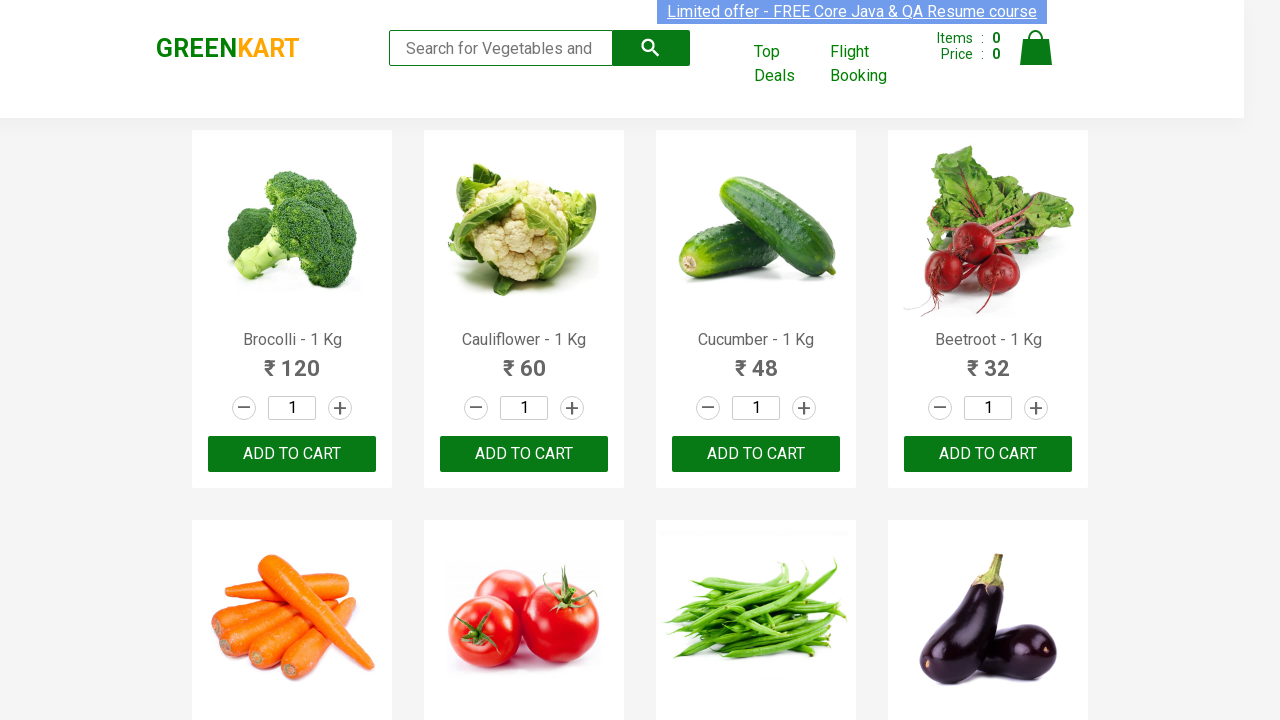

Retrieved product name: Brocolli - 1 Kg
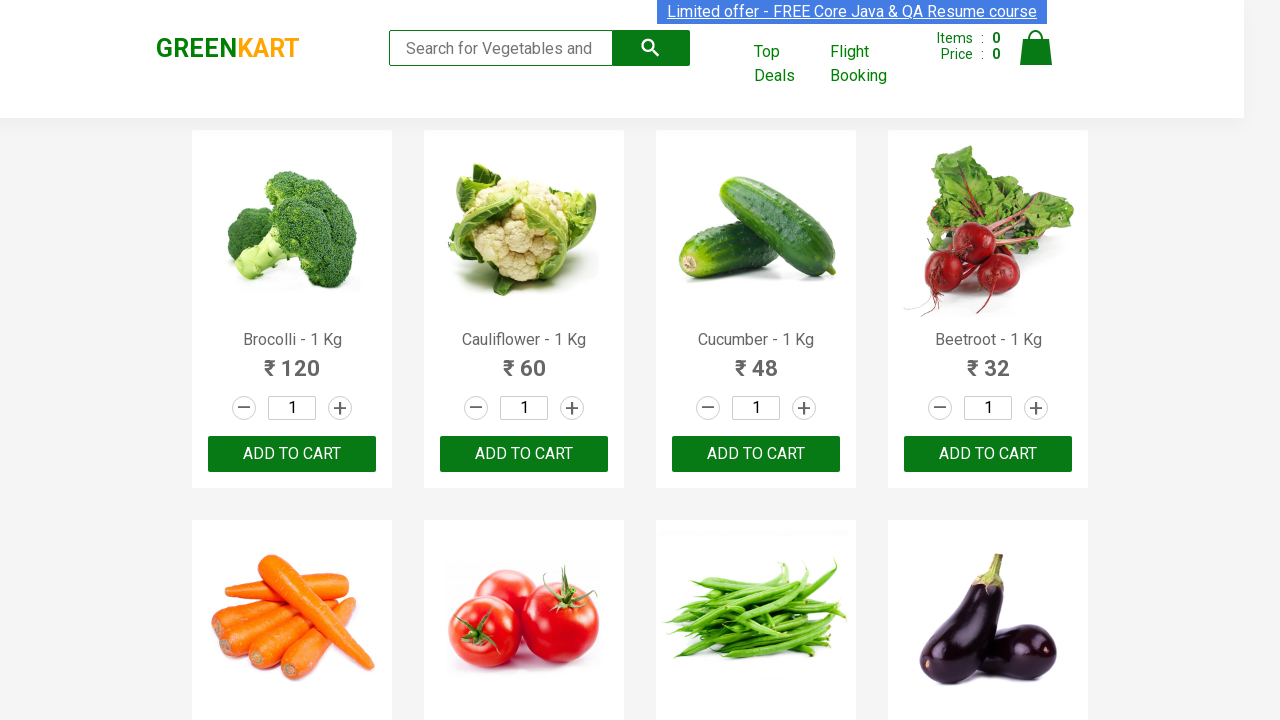

Added Brocolli to cart at (292, 454) on div.product-action > button >> nth=0
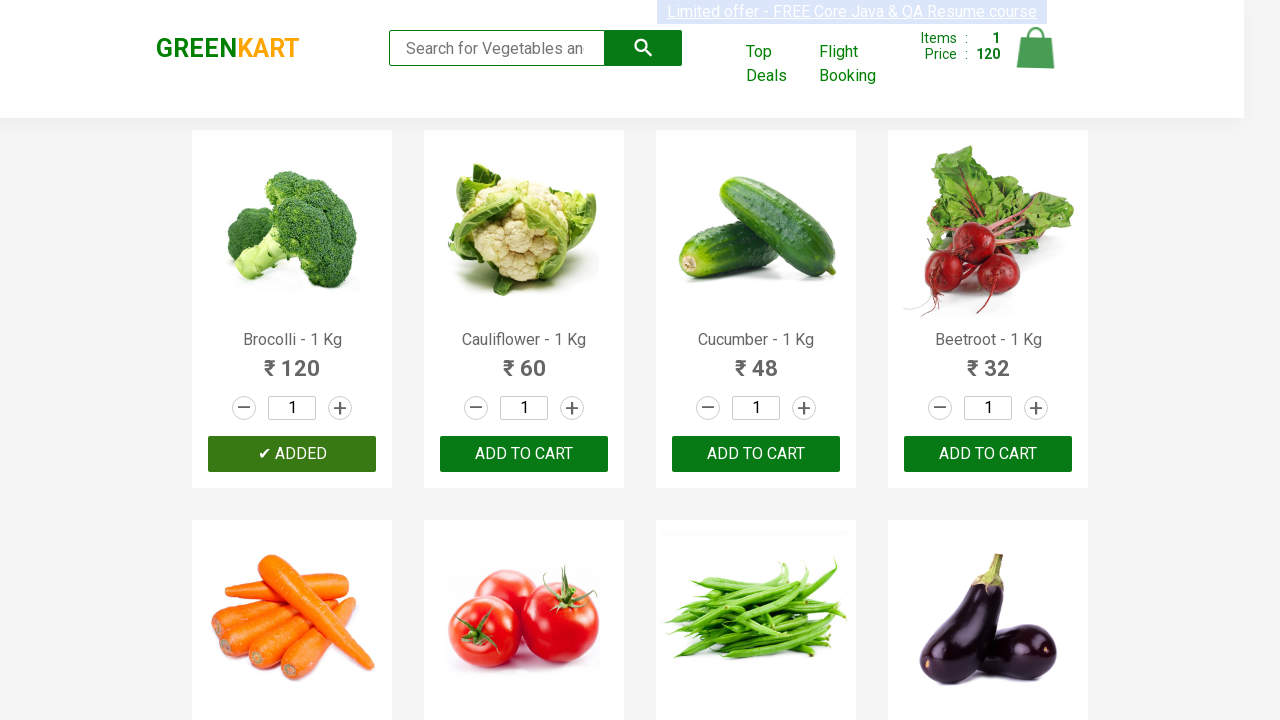

Retrieved product name: Cauliflower - 1 Kg
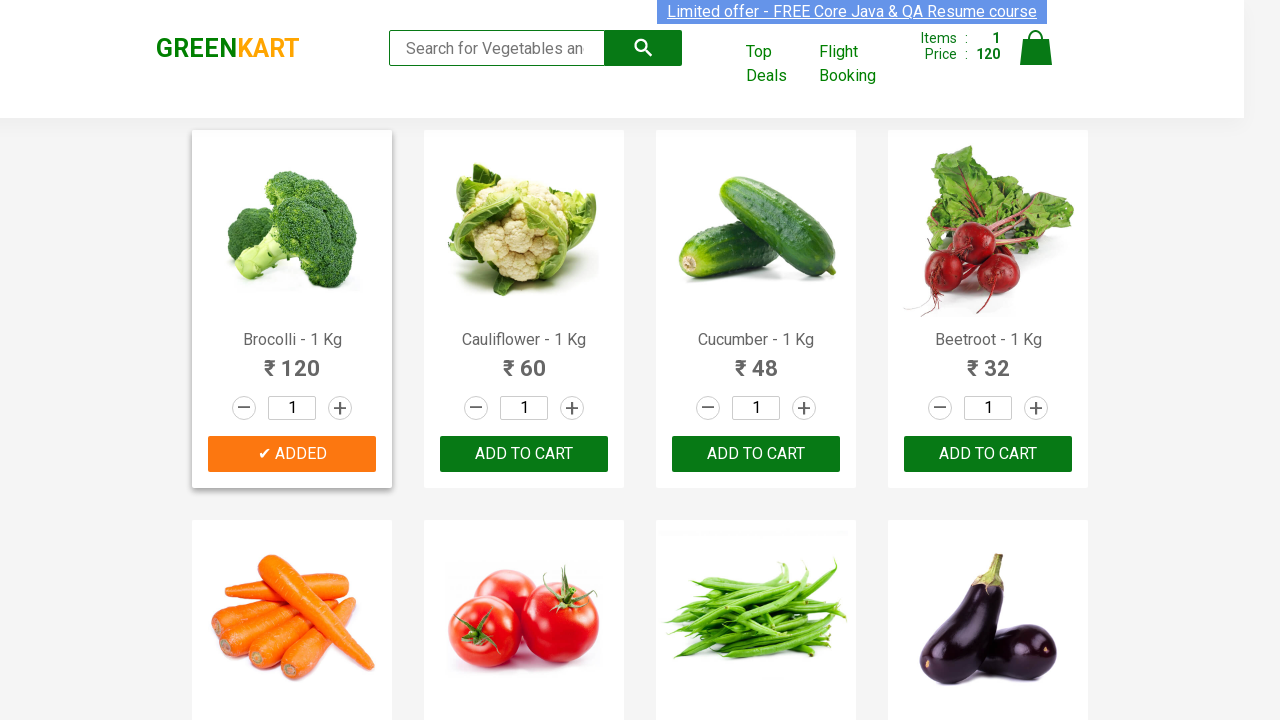

Retrieved product name: Cucumber - 1 Kg
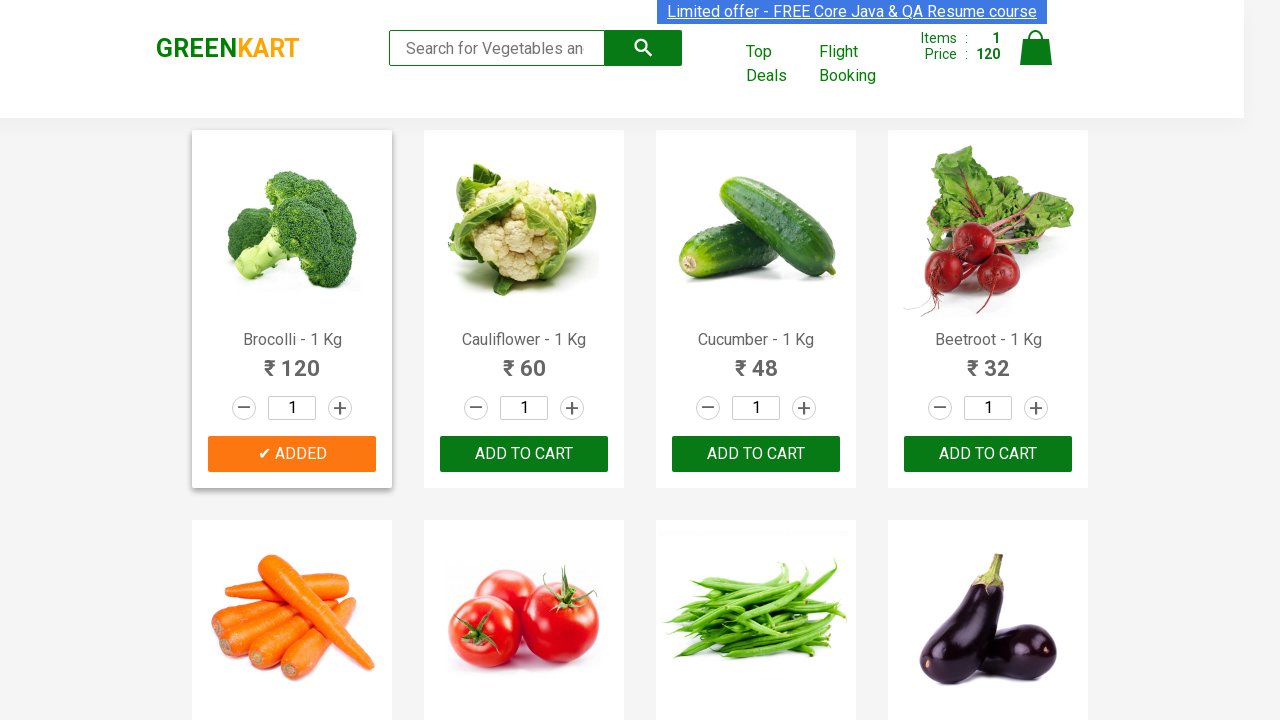

Added Cucumber to cart at (756, 454) on div.product-action > button >> nth=2
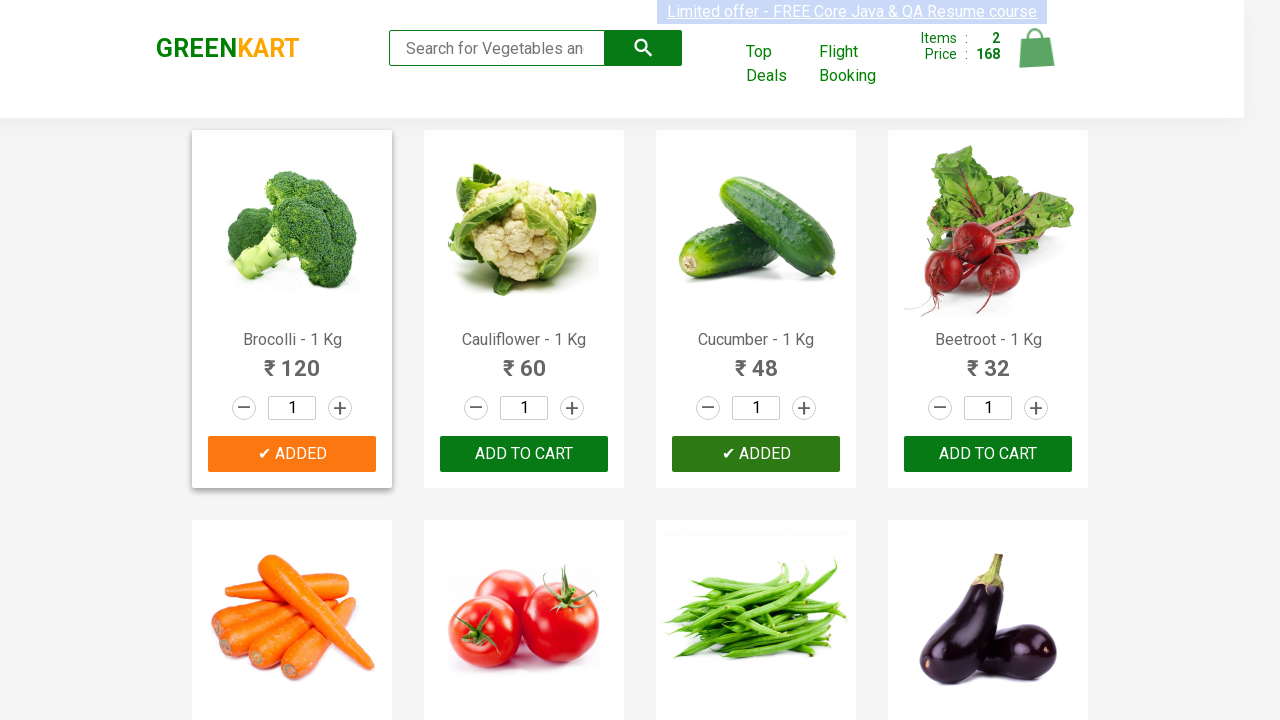

Retrieved product name: Beetroot - 1 Kg
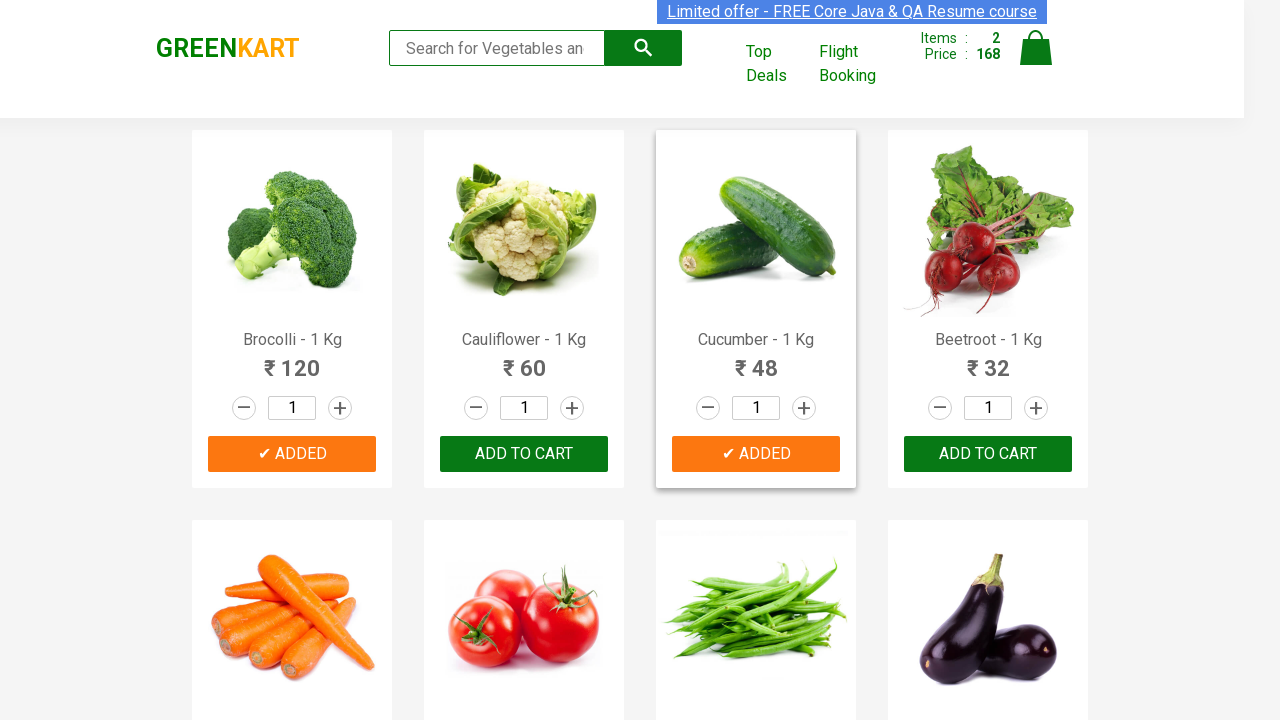

Added Beetroot to cart at (988, 454) on div.product-action > button >> nth=3
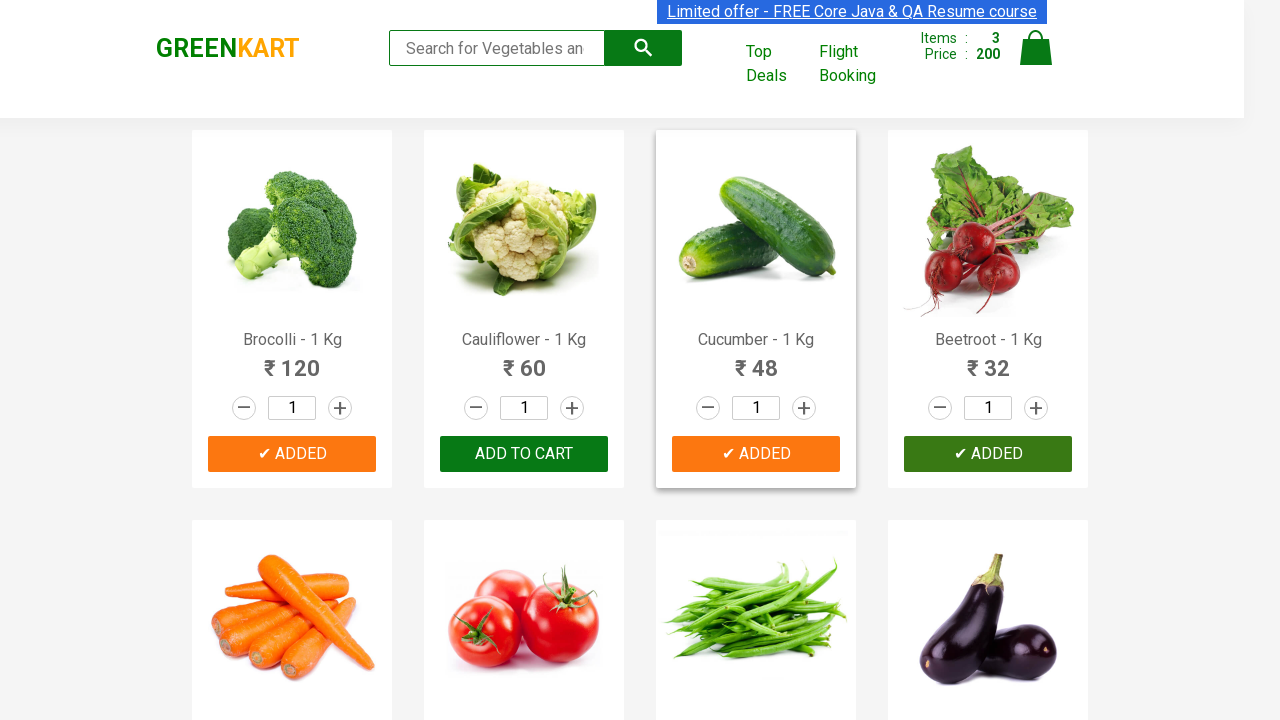

Retrieved product name: Carrot - 1 Kg
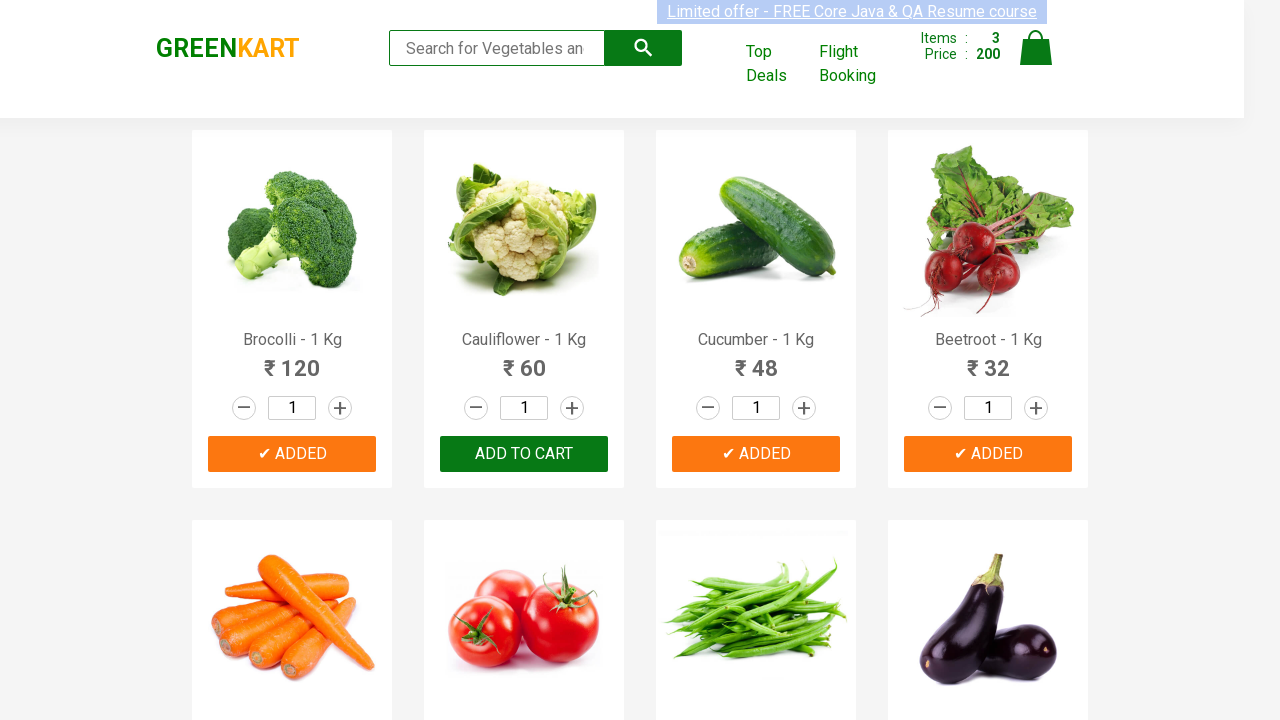

Added Carrot to cart at (292, 360) on div.product-action > button >> nth=4
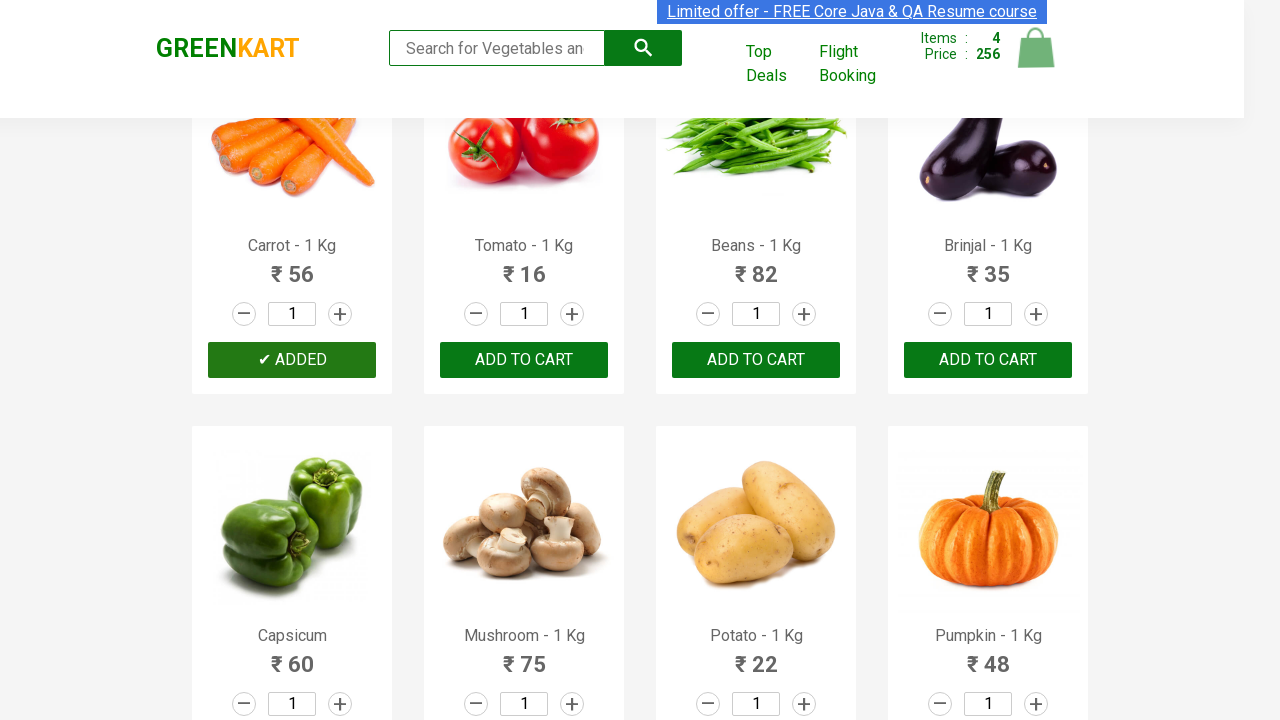

Clicked cart/bag icon at (1036, 48) on img[alt='Cart']
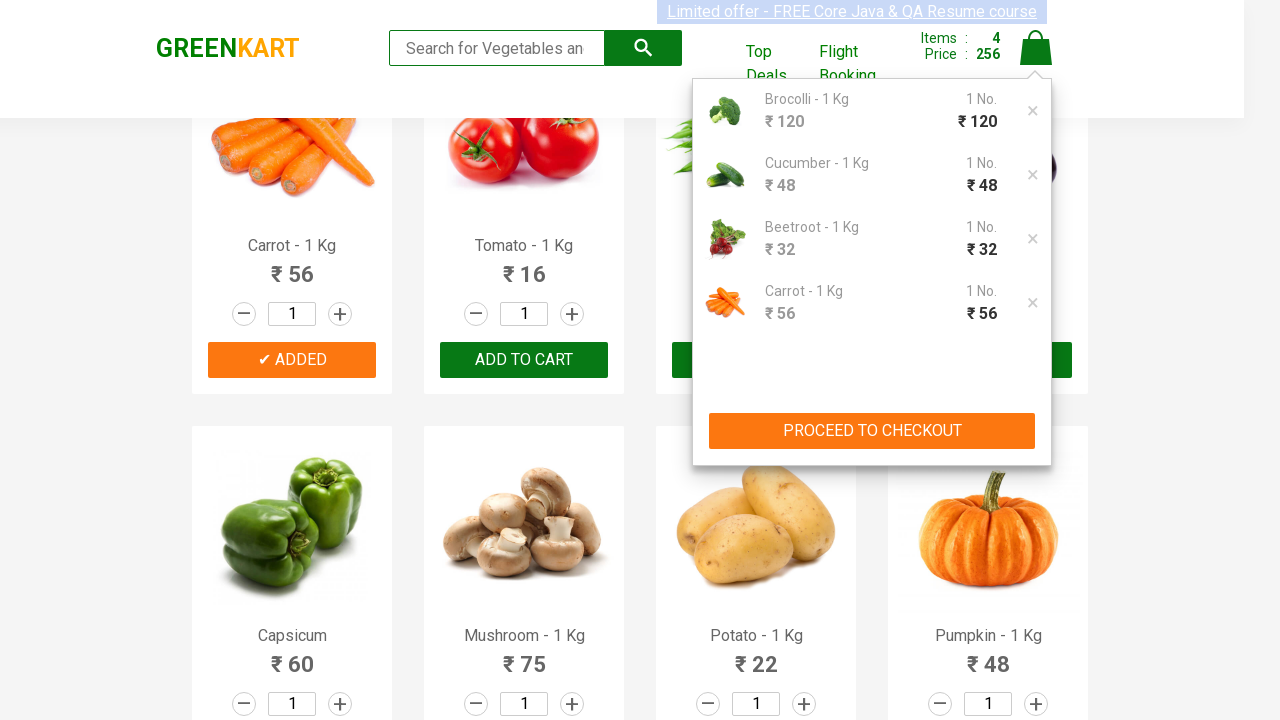

Clicked PROCEED TO CHECKOUT button at (872, 431) on xpath=//button[contains(text(),'PROCEED TO CHECKOUT')]
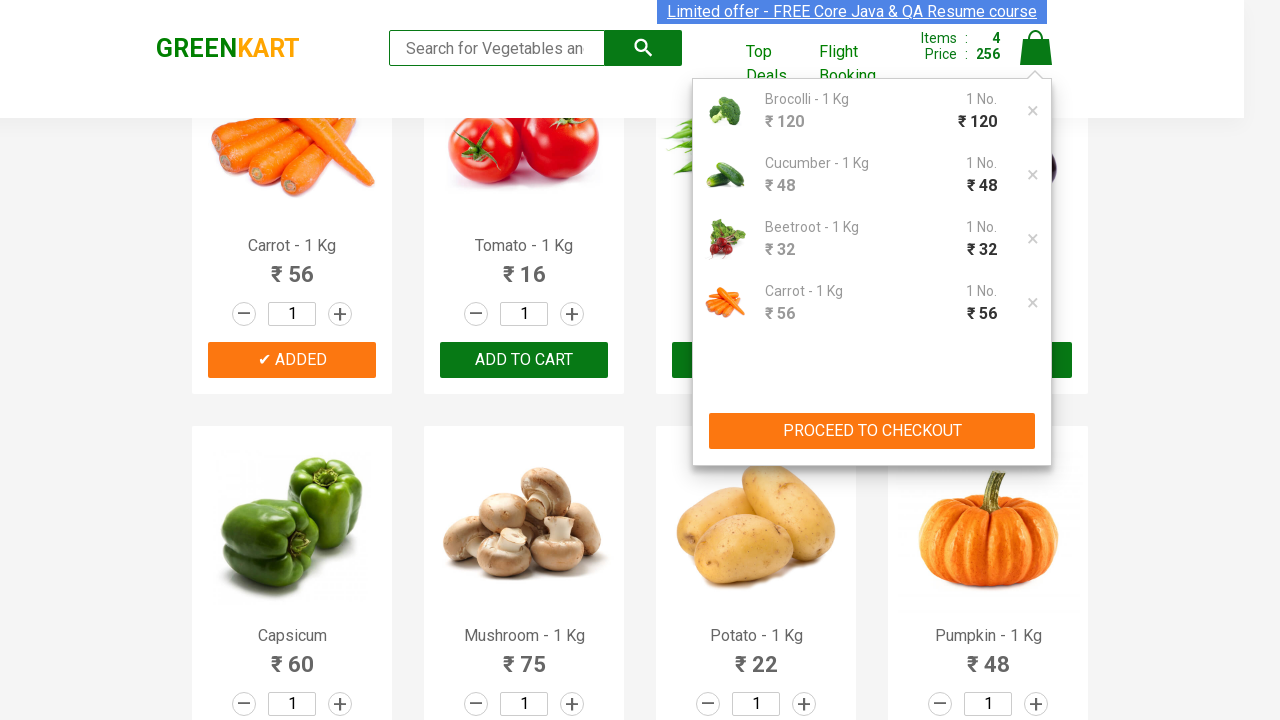

Promo code input field became visible
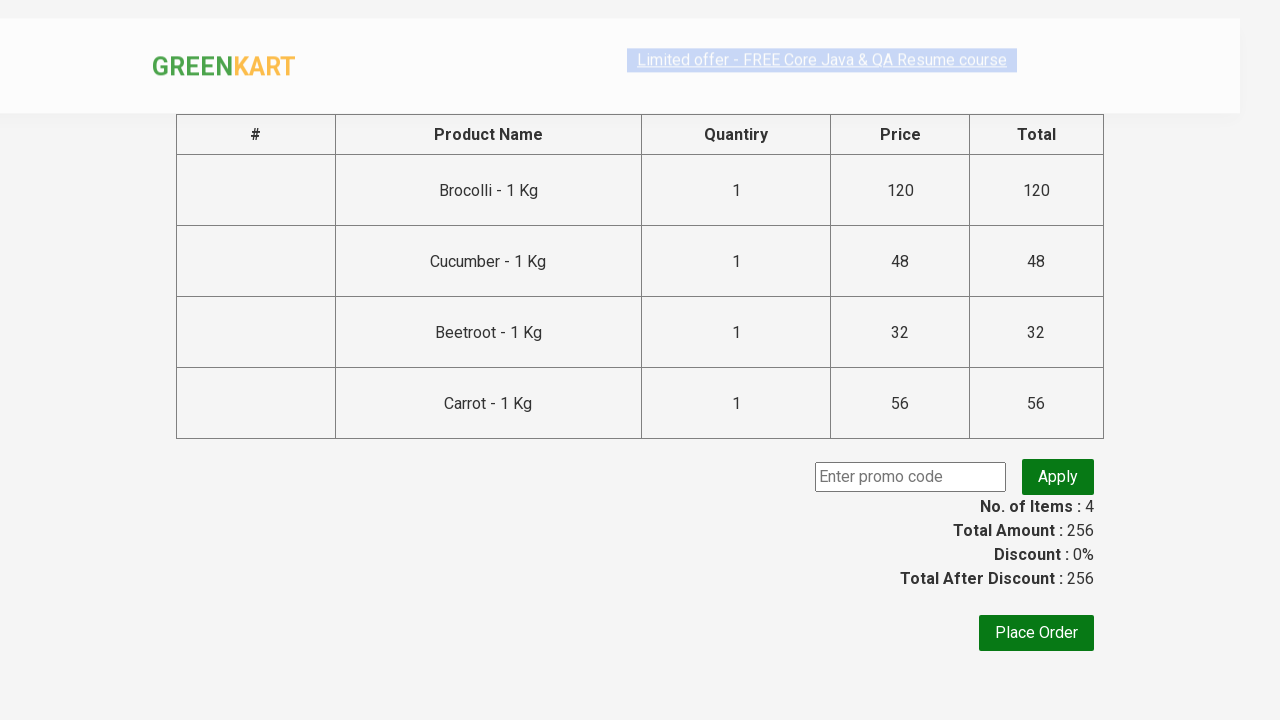

Entered promo code 'rahulshettyacademy' on input.promoCode
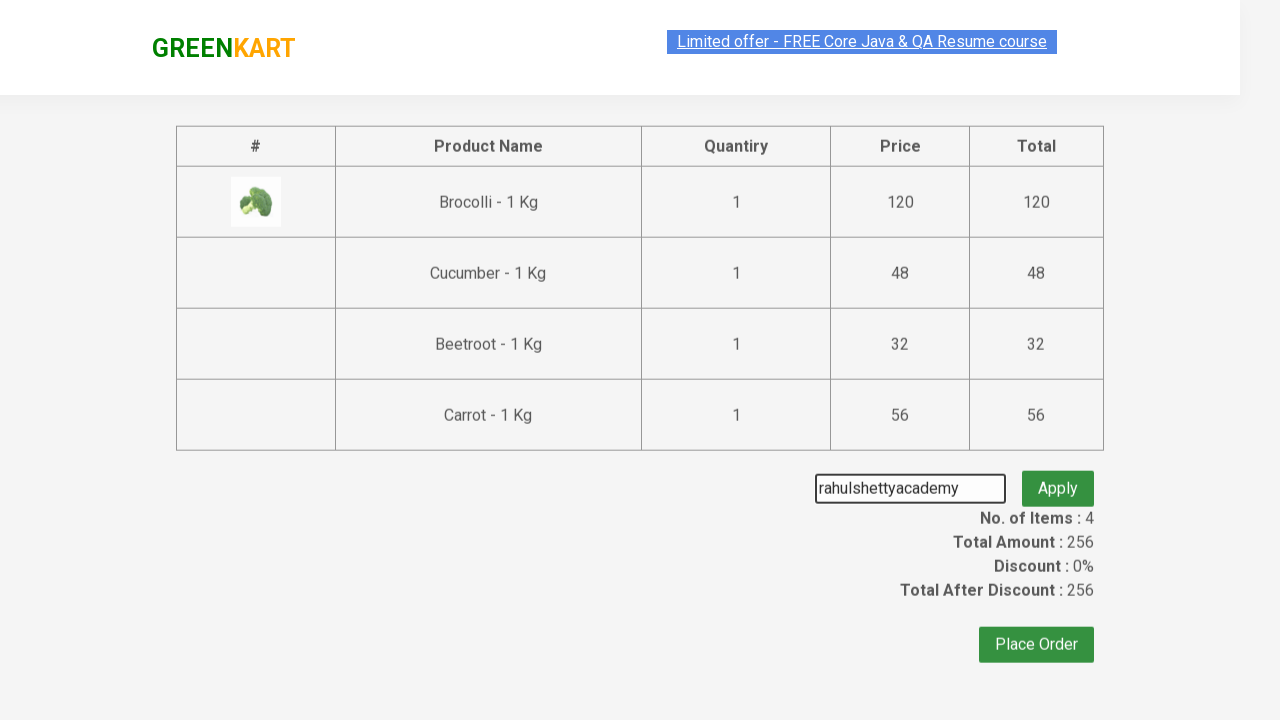

Clicked apply button for promo code at (1058, 477) on .promoBtn
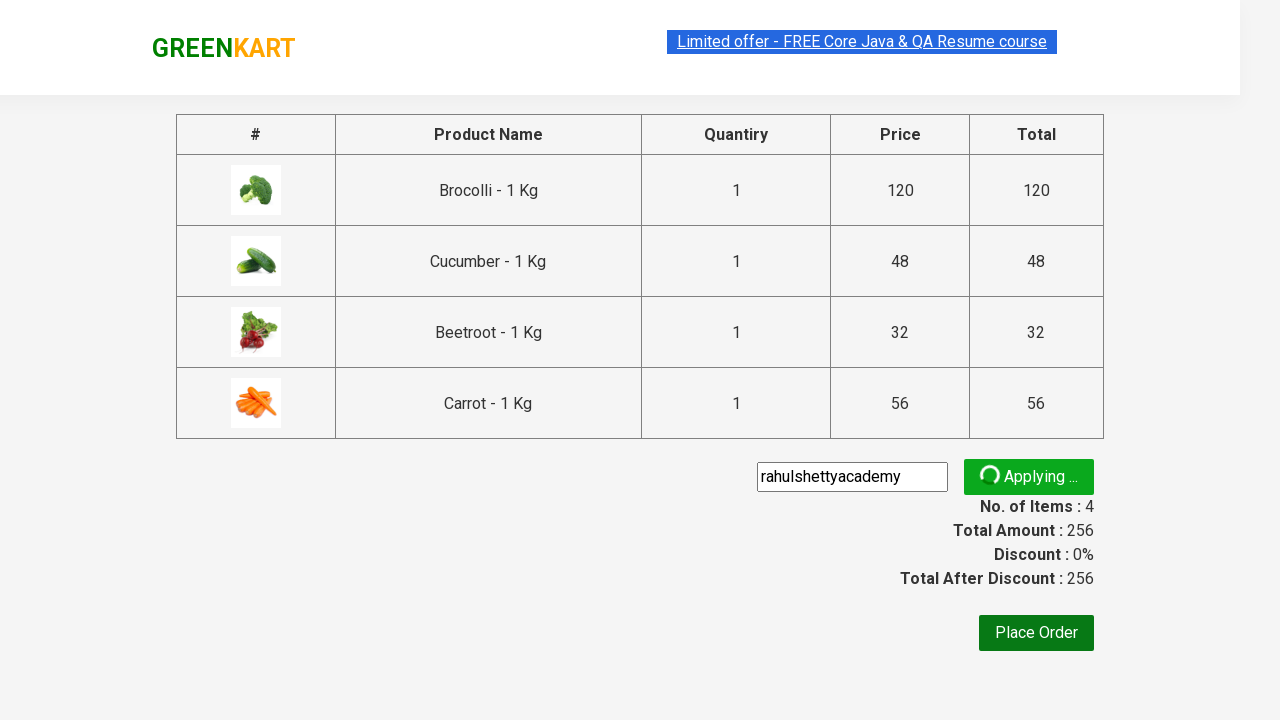

Promo info message appeared
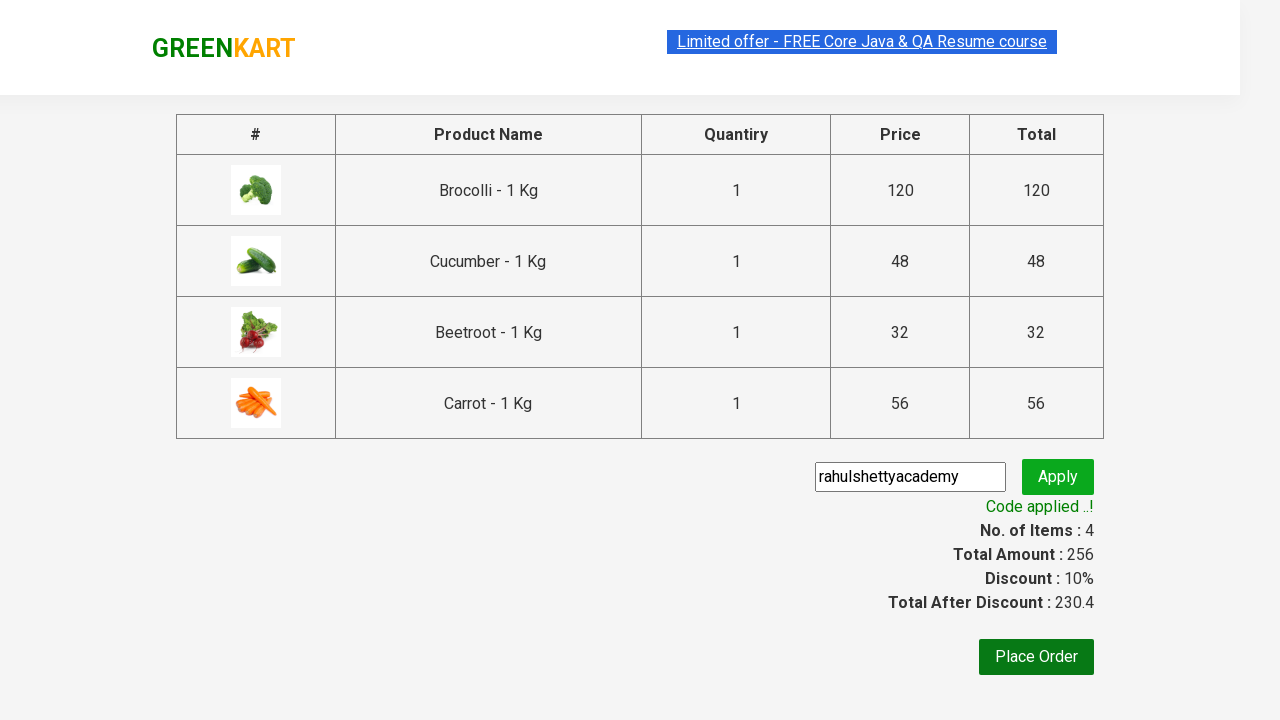

Retrieved promo info: Code applied ..!
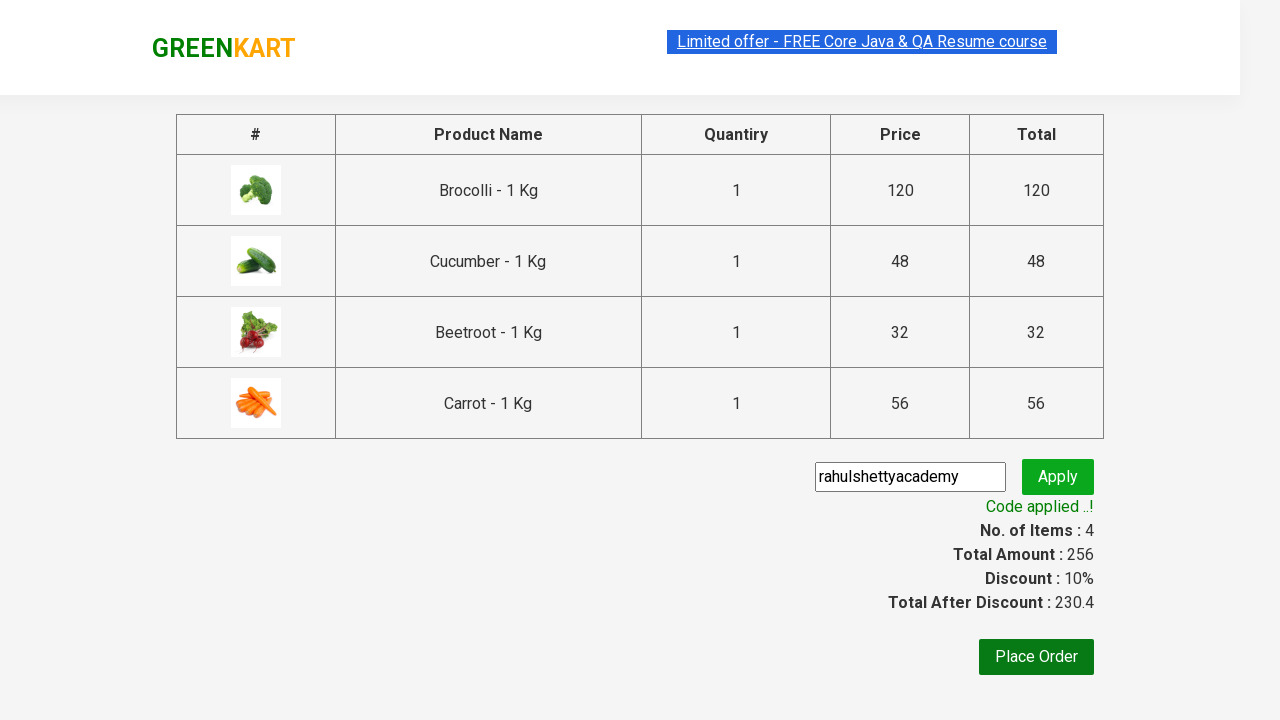

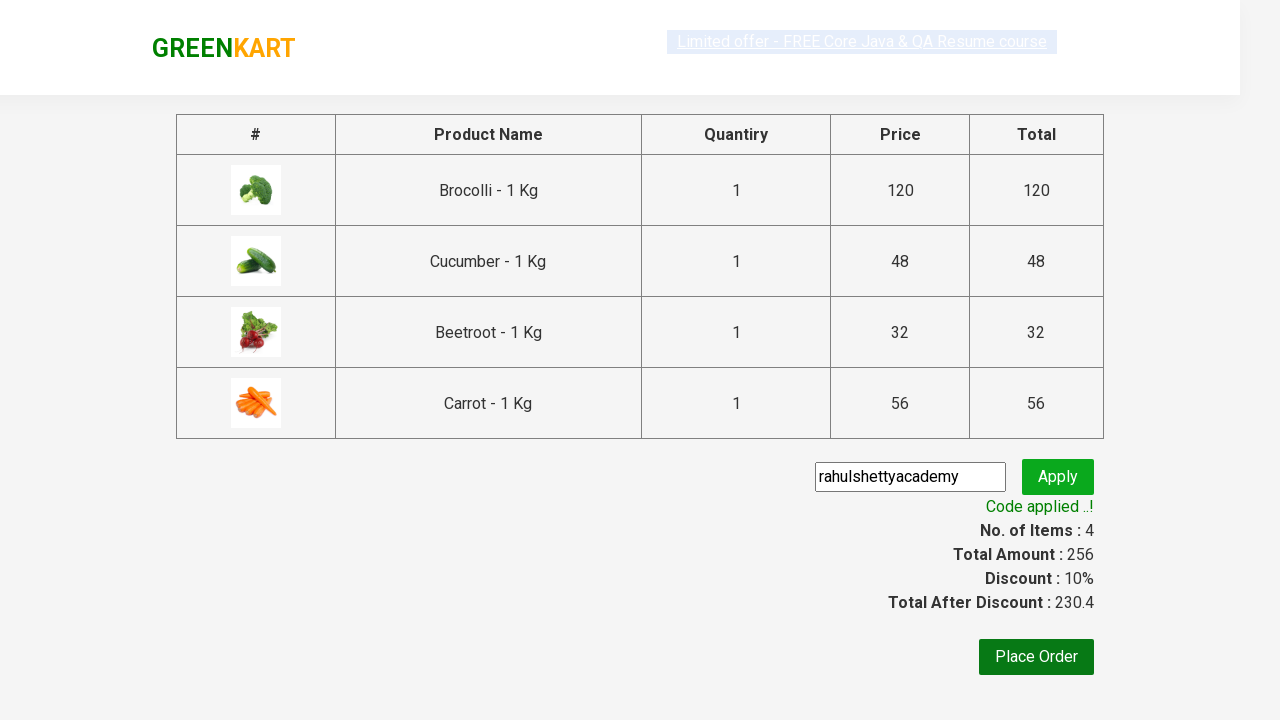